Tests the Chrome Dino Runner game by navigating to the game page and pressing the spacebar multiple times to make the dinosaur jump

Starting URL: https://dinorunner.com

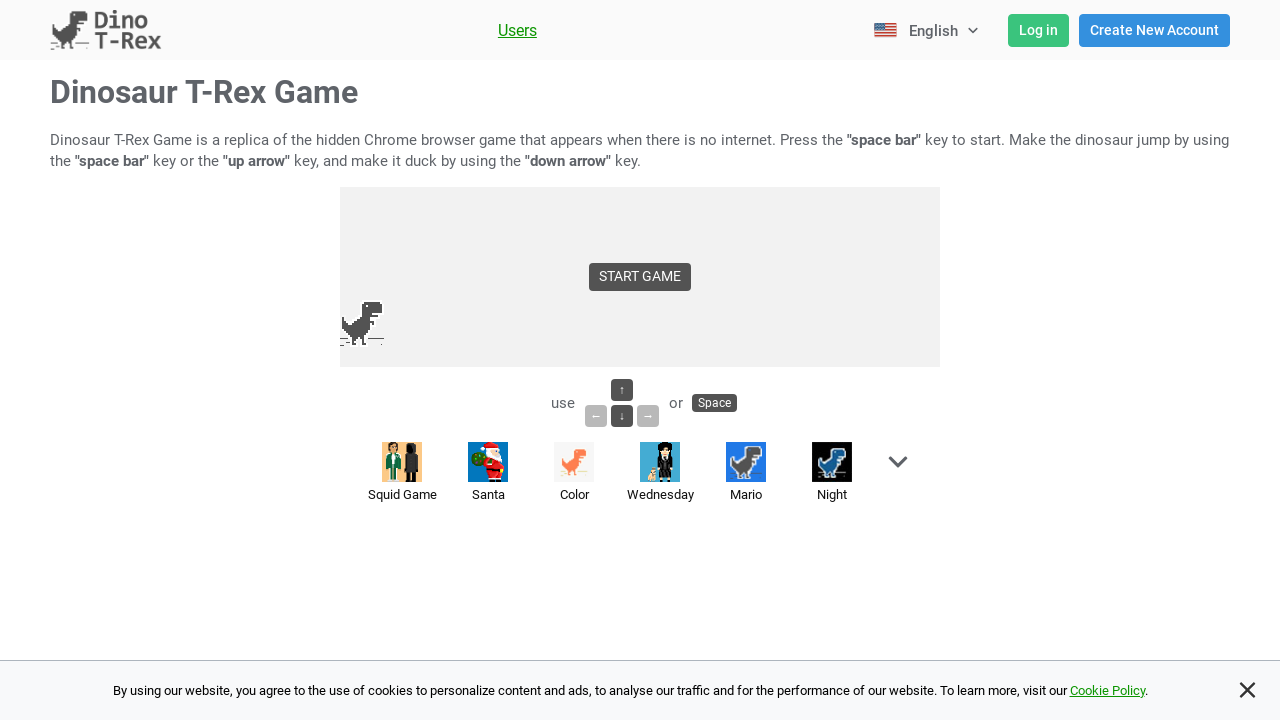

Verified page title is 'Dinosaur T-Rex Game - Chrome Dino Runner Online'
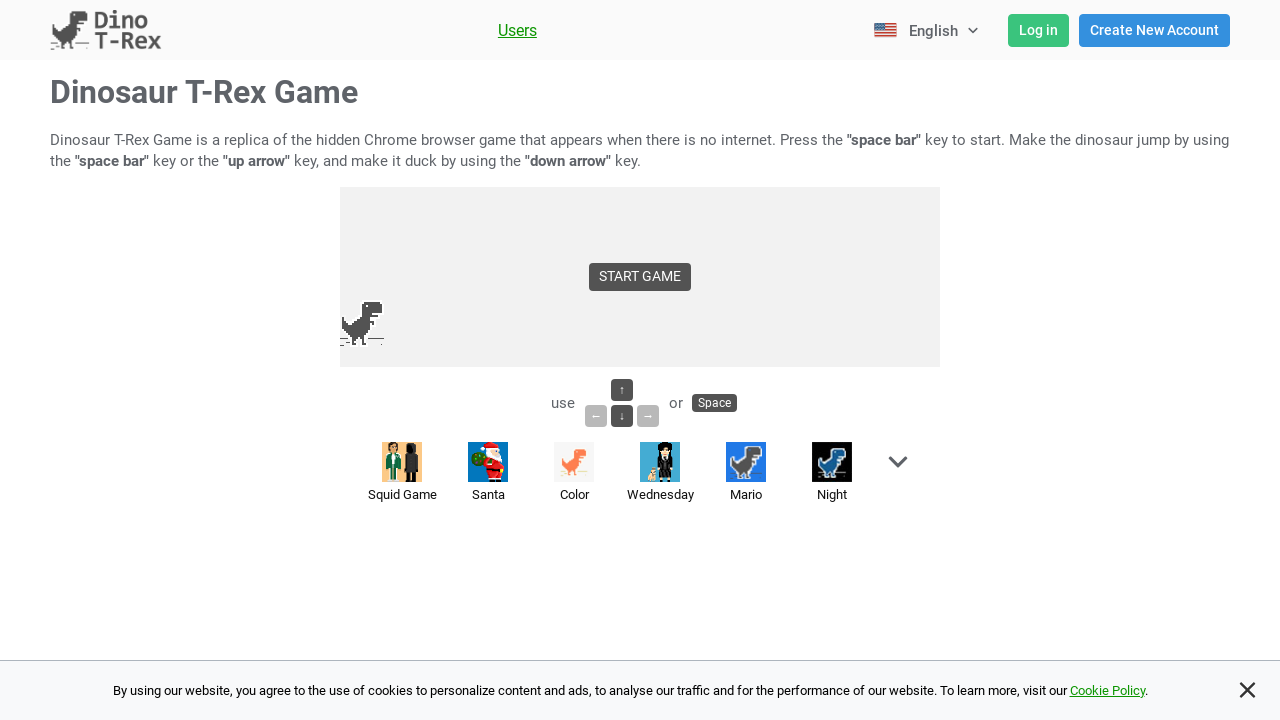

Pressed spacebar to start game and make dinosaur jump
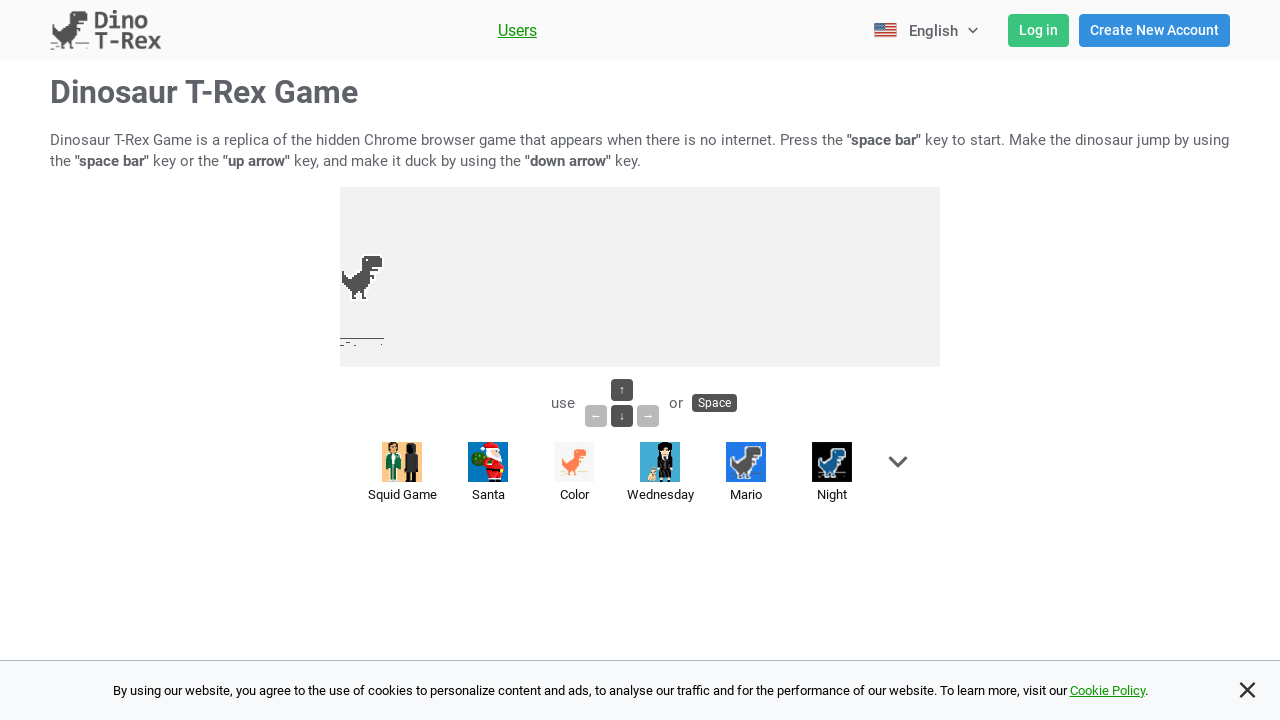

Waited 1000ms for game to progress
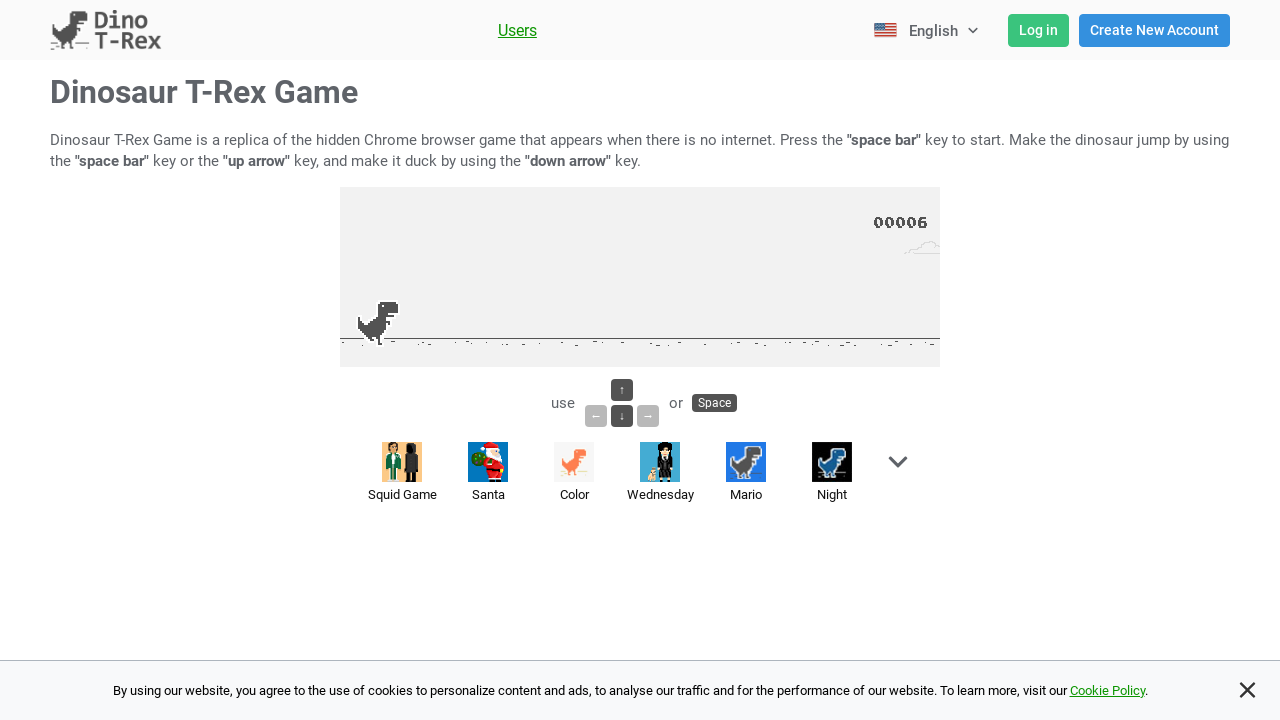

Pressed spacebar to make dinosaur jump again
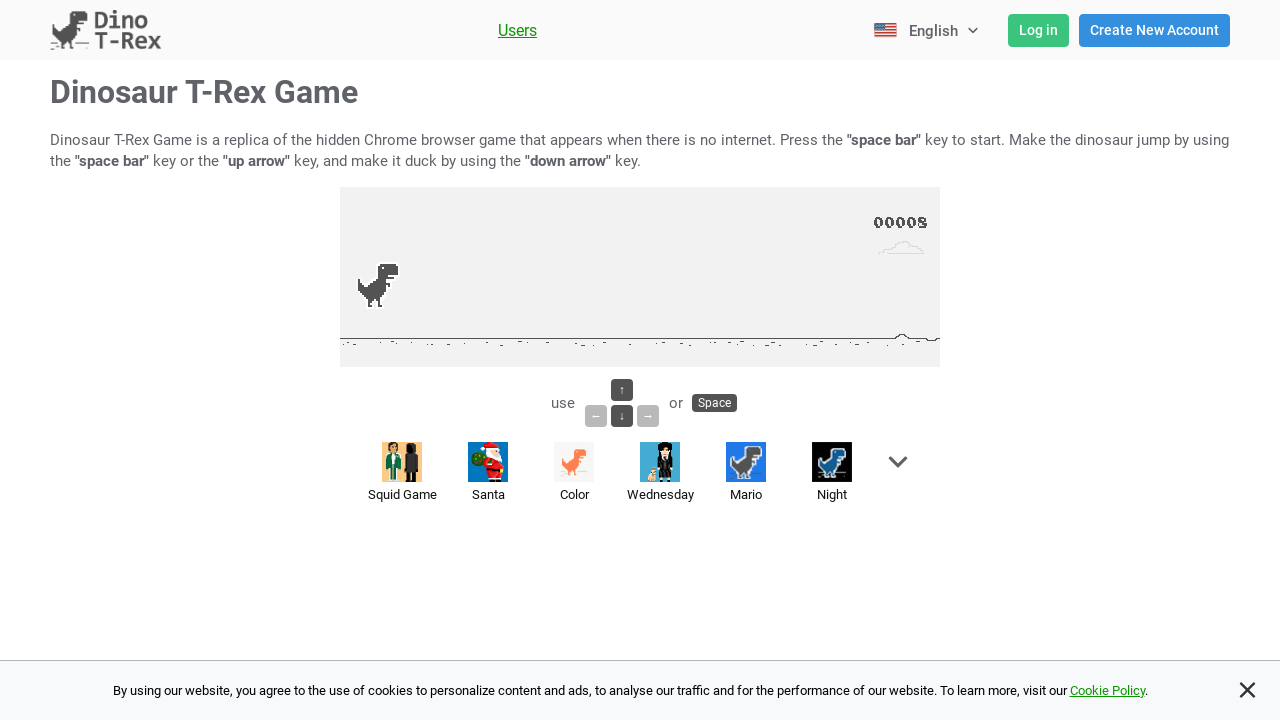

Waited 1000ms for game to progress
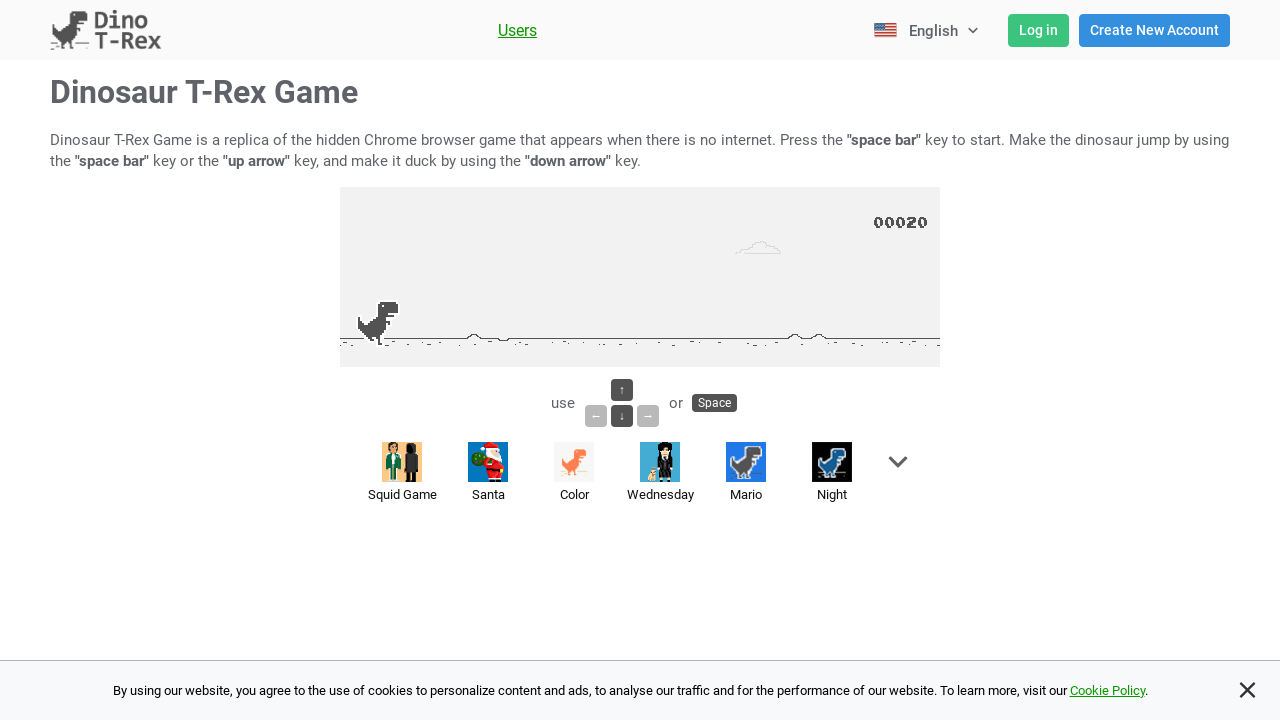

Pressed spacebar to make dinosaur jump a third time
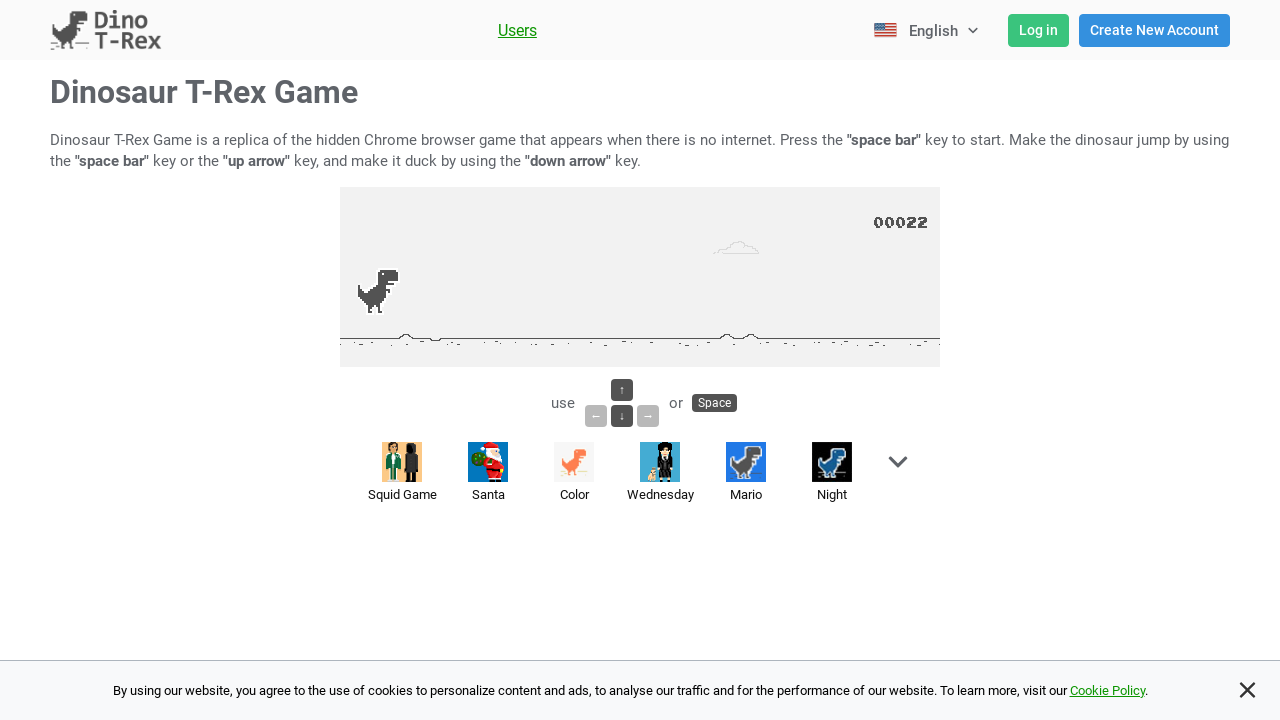

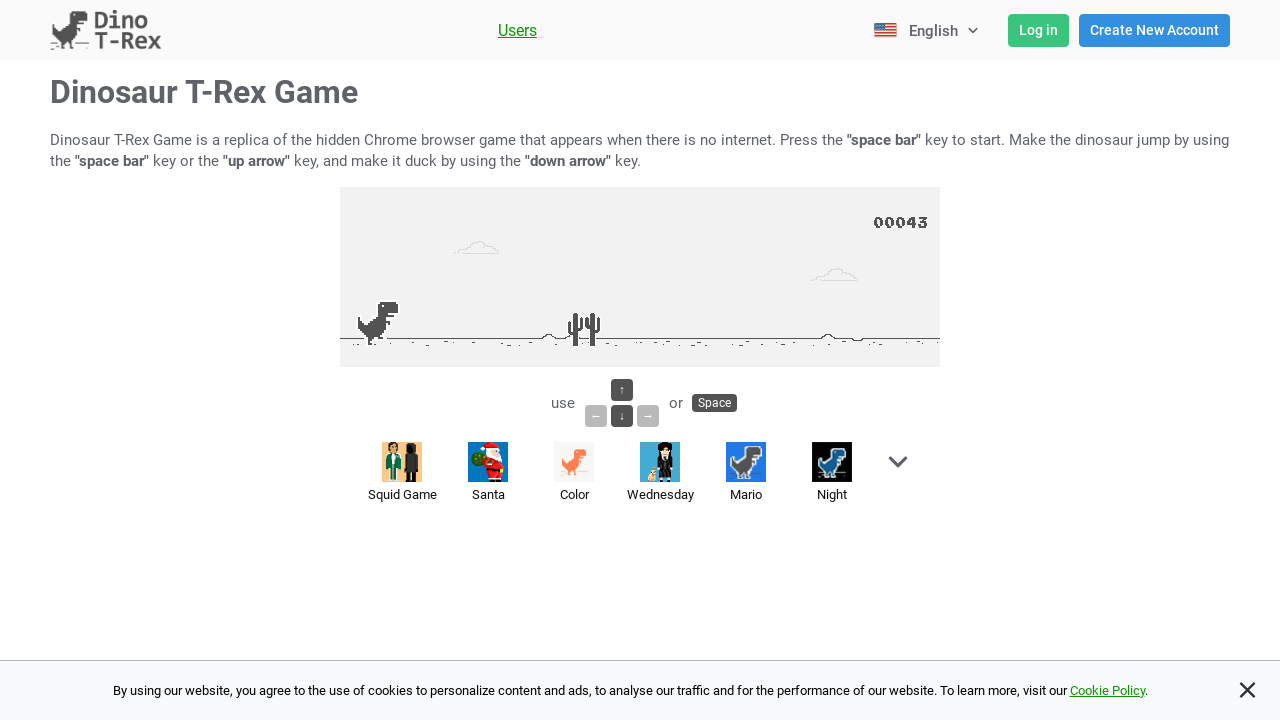